Tests click-hold, move, and release mouse actions for drag and drop operation

Starting URL: https://crossbrowsertesting.github.io/drag-and-drop

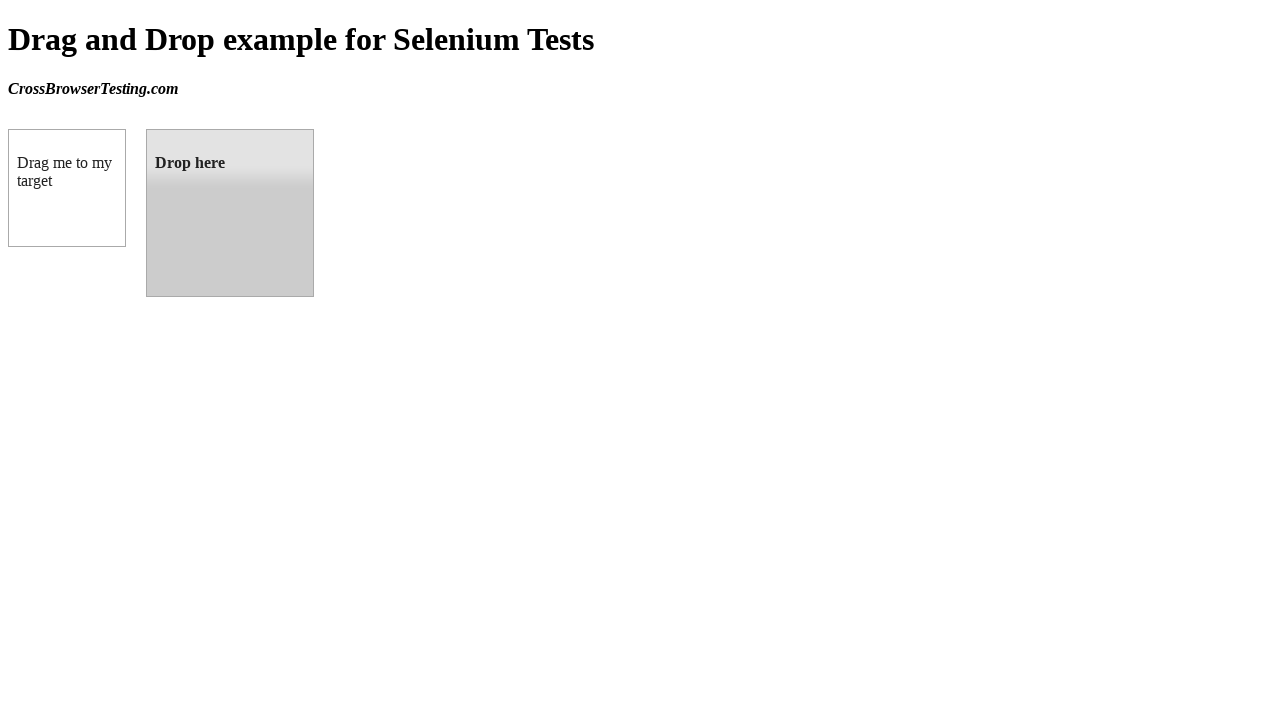

Located draggable source element
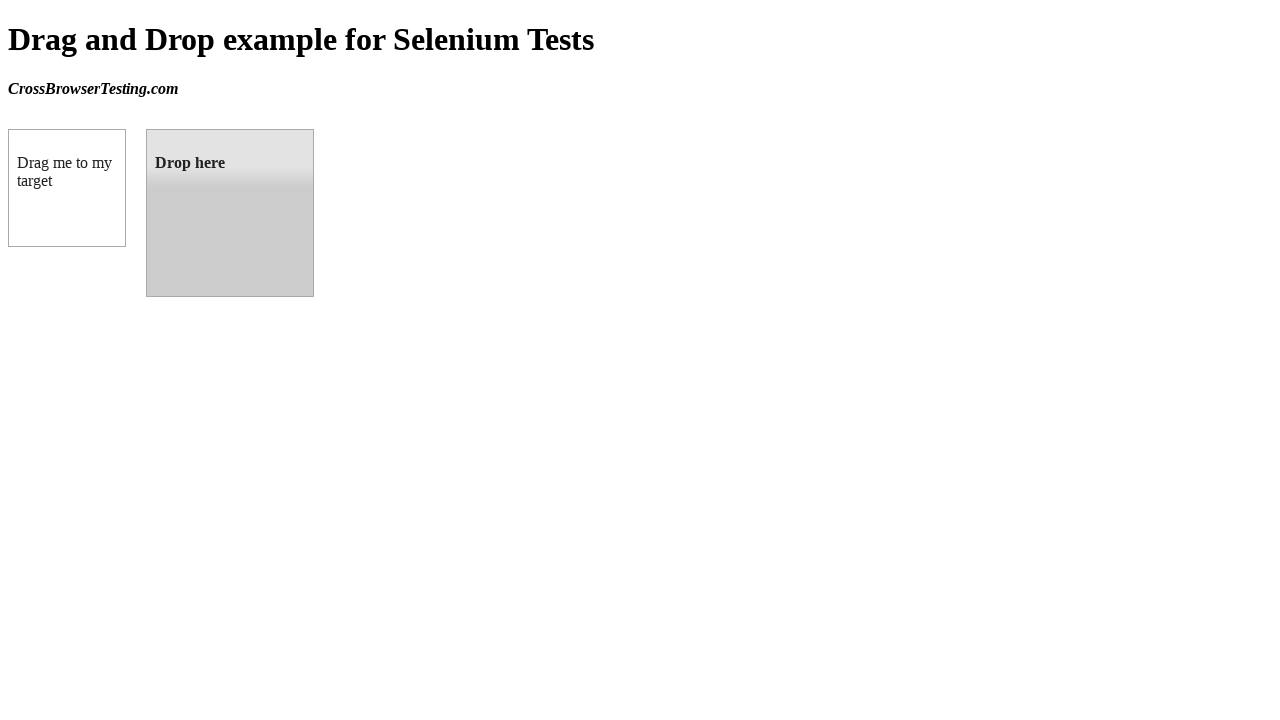

Located droppable target element
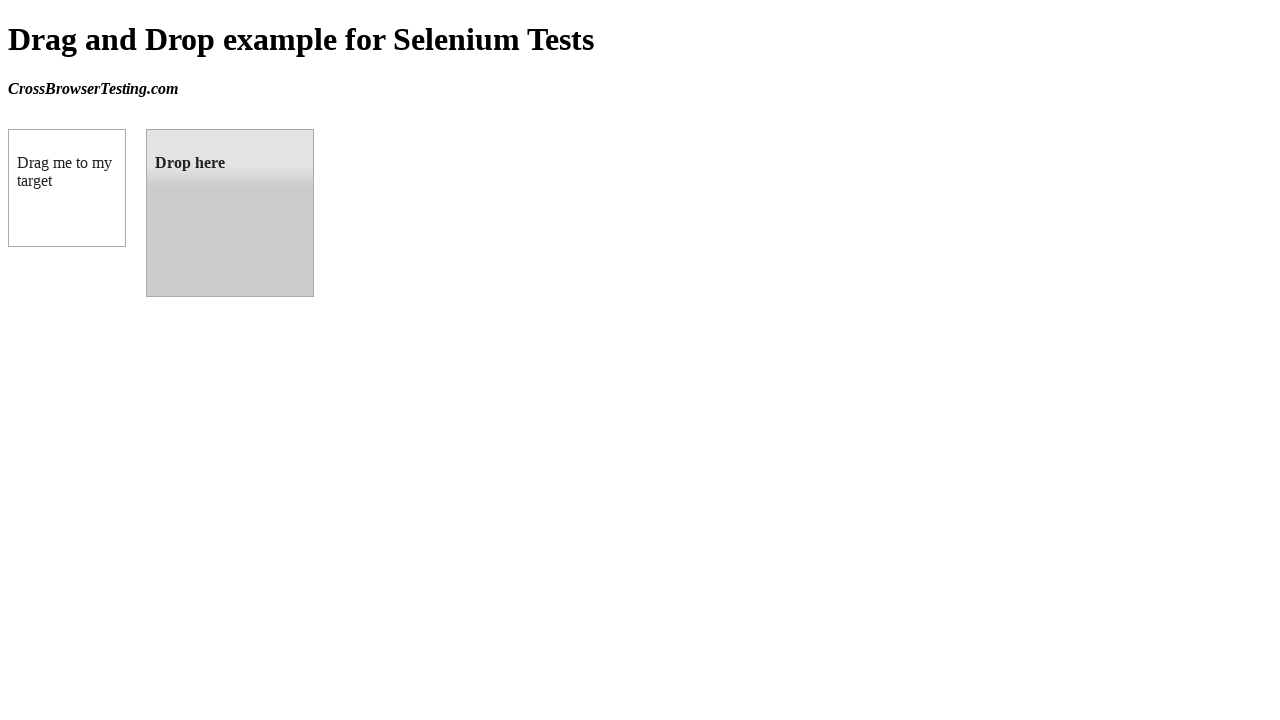

Retrieved bounding box for source element
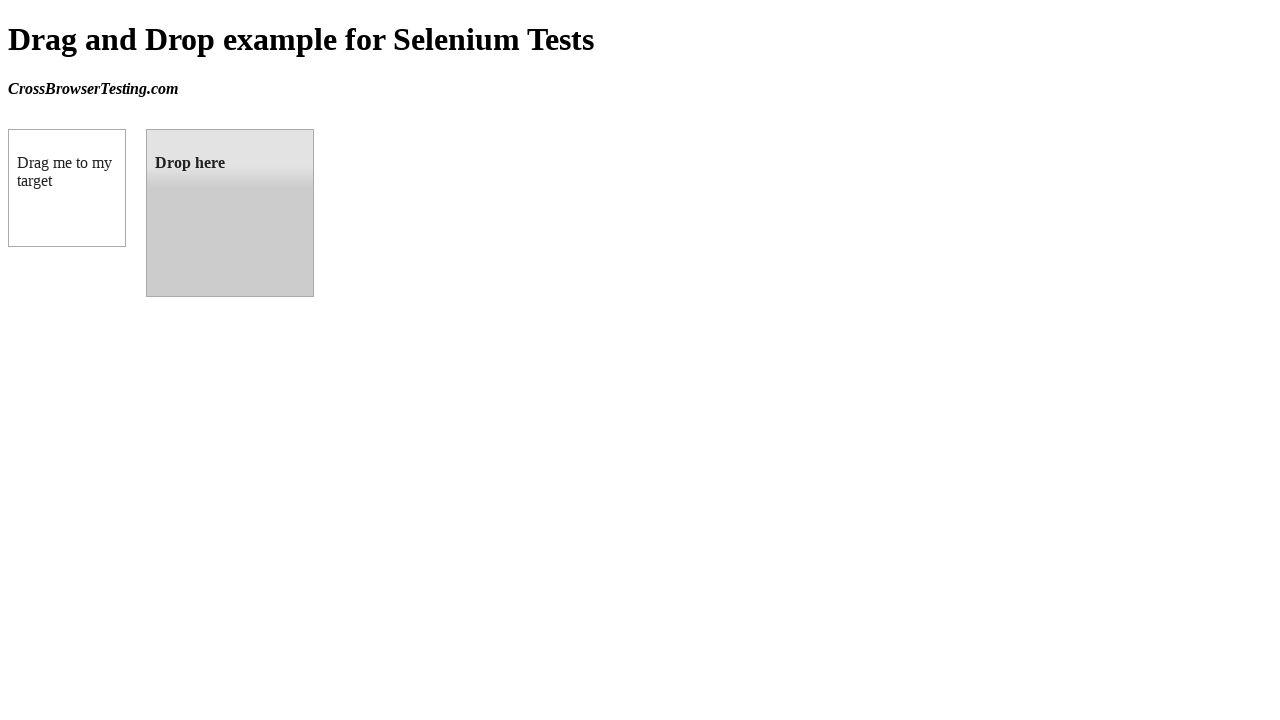

Retrieved bounding box for target element
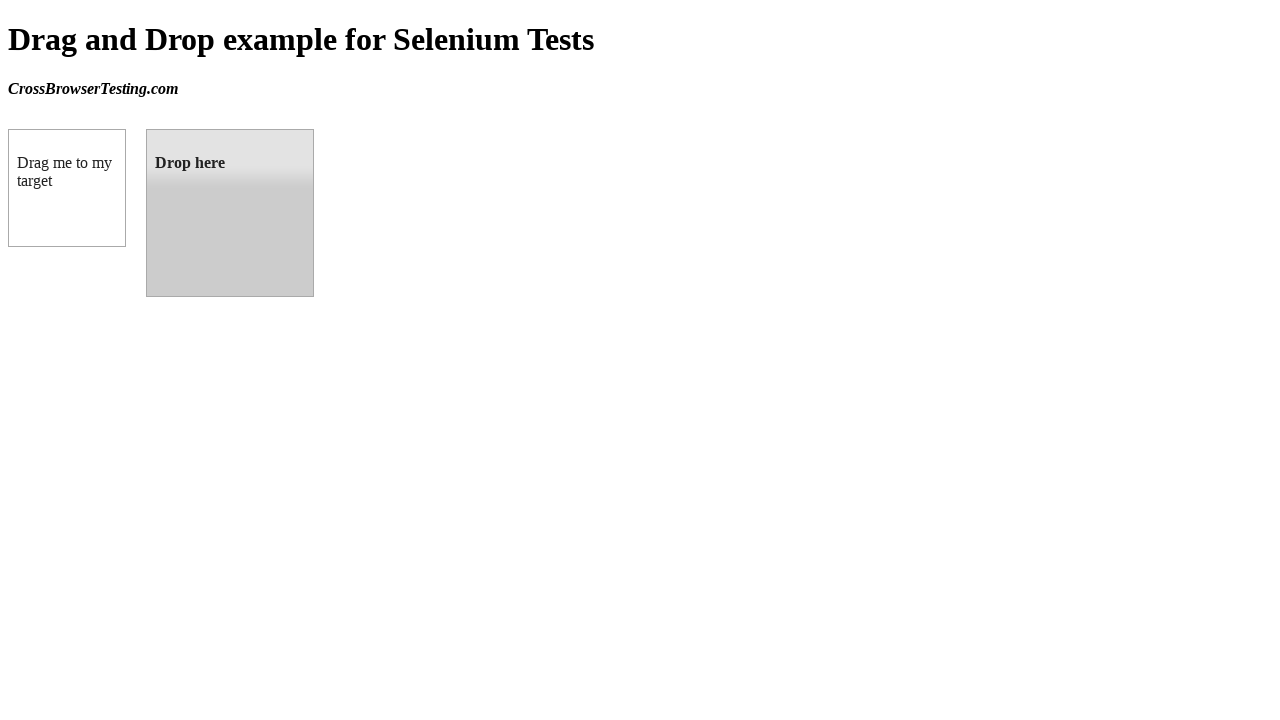

Moved mouse to center of source element at (67, 188)
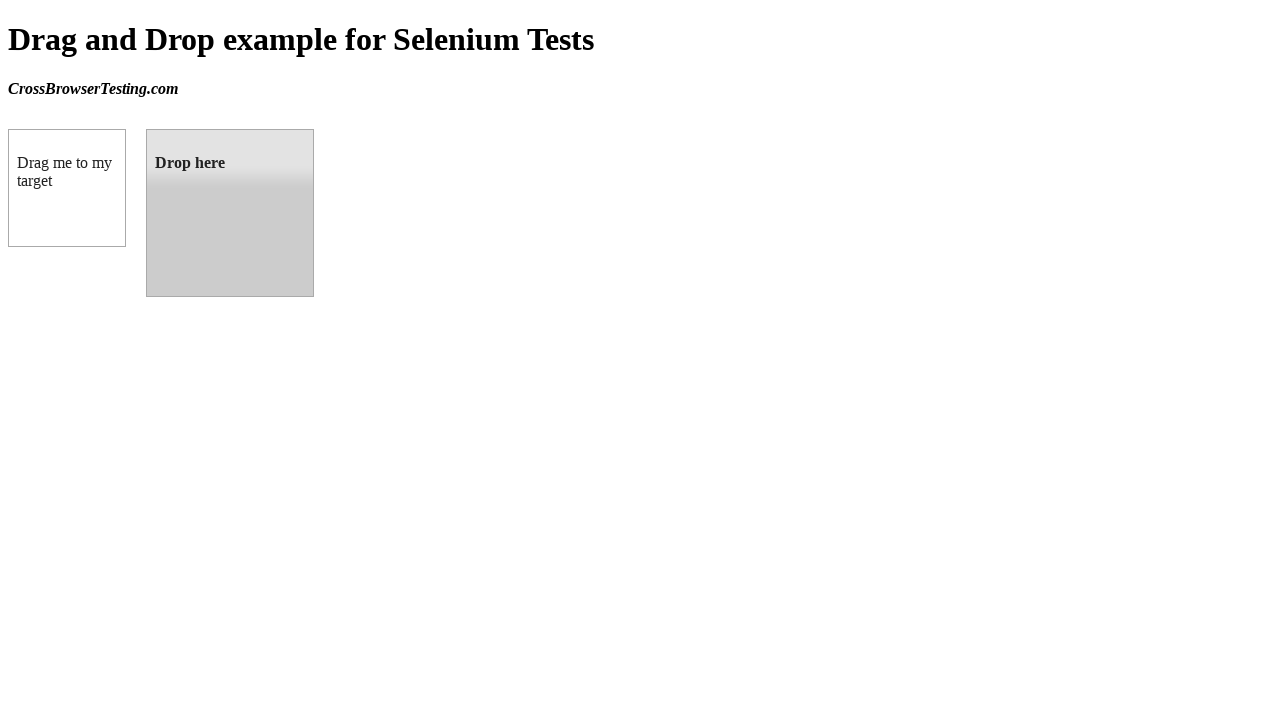

Pressed mouse button down on source element at (67, 188)
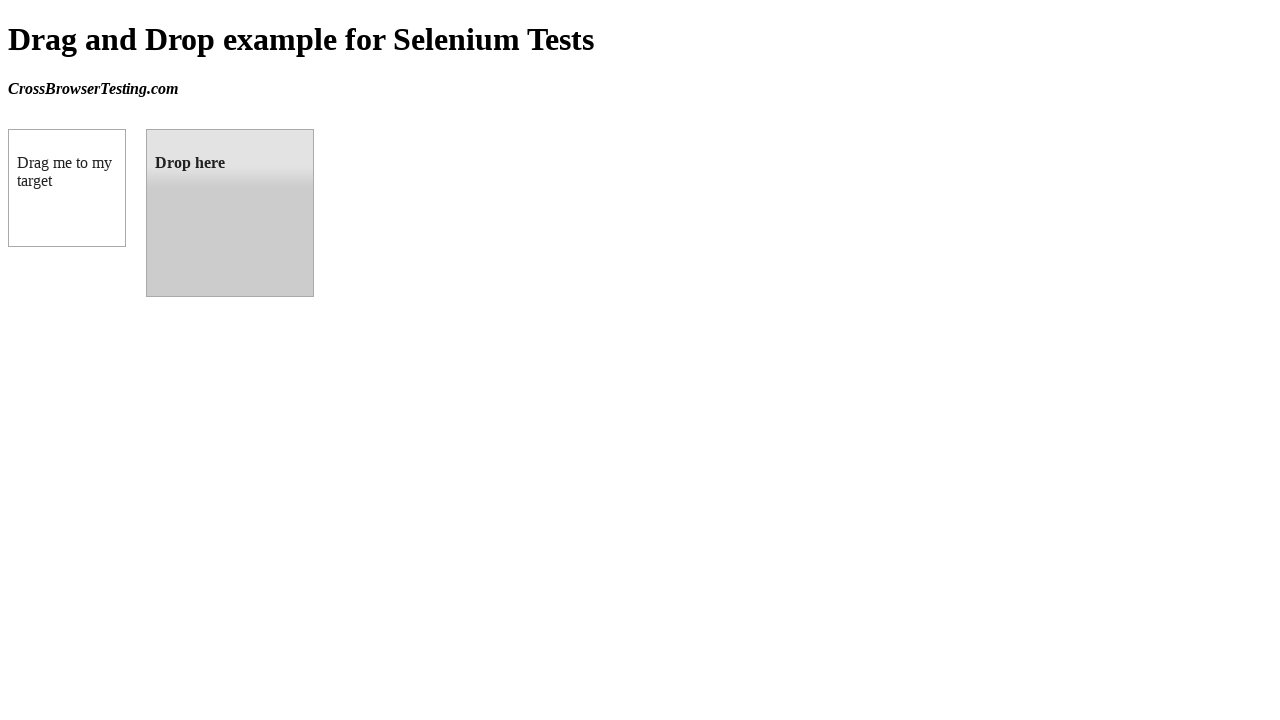

Dragged mouse to center of target element at (230, 213)
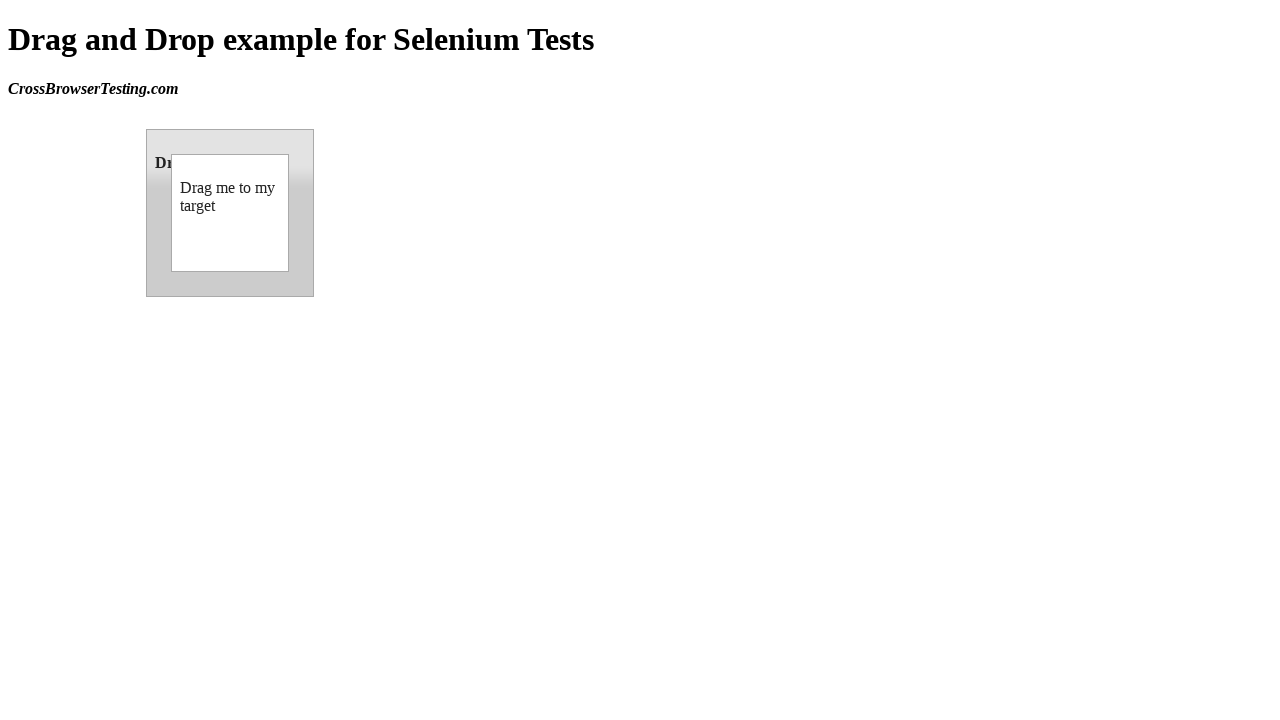

Released mouse button to complete drag and drop at (230, 213)
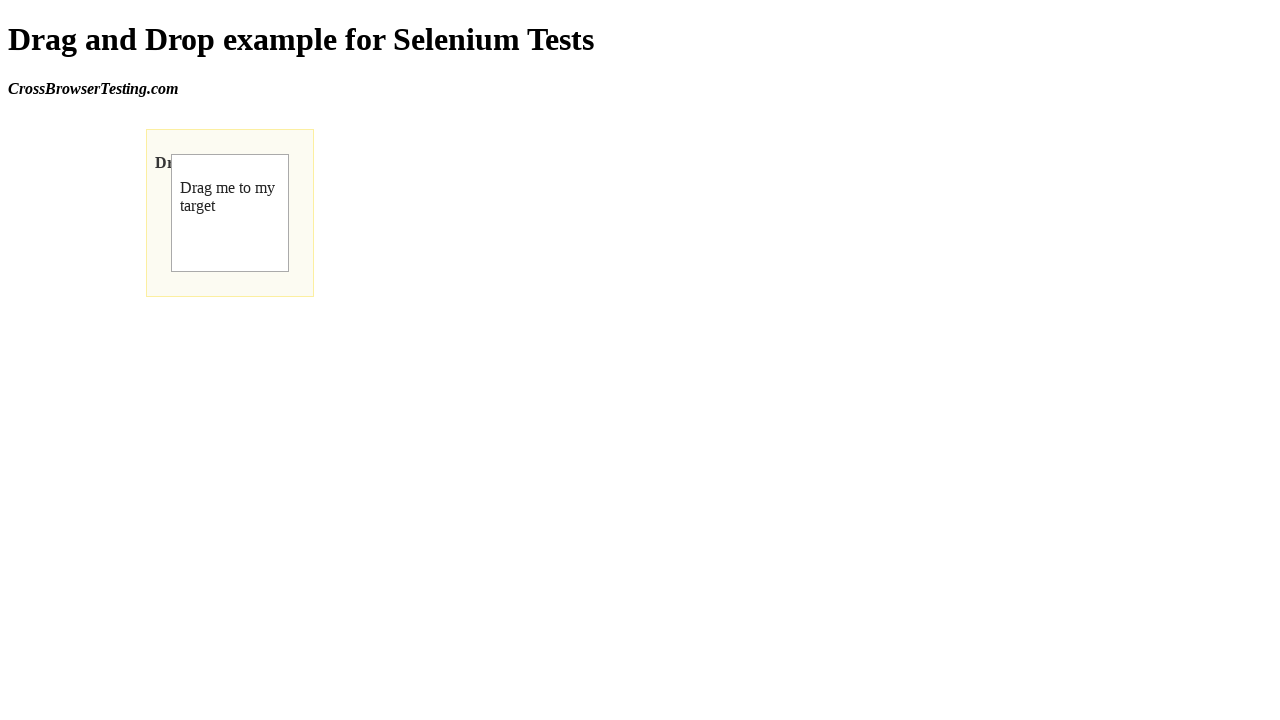

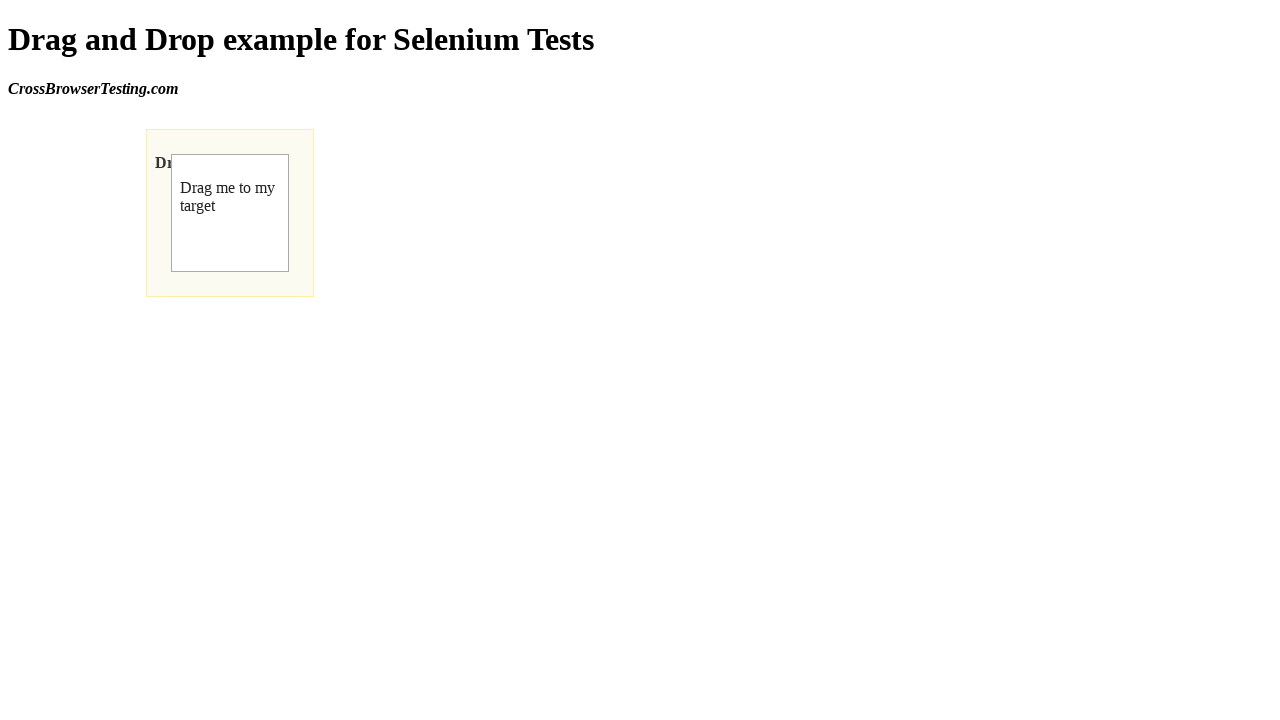